Navigates to a login page and executes JavaScript to modify the page title text, demonstrating DOM manipulation capabilities

Starting URL: https://nikita-filonov.github.io/qa-automation-engineer-ui-course/#/auth/login

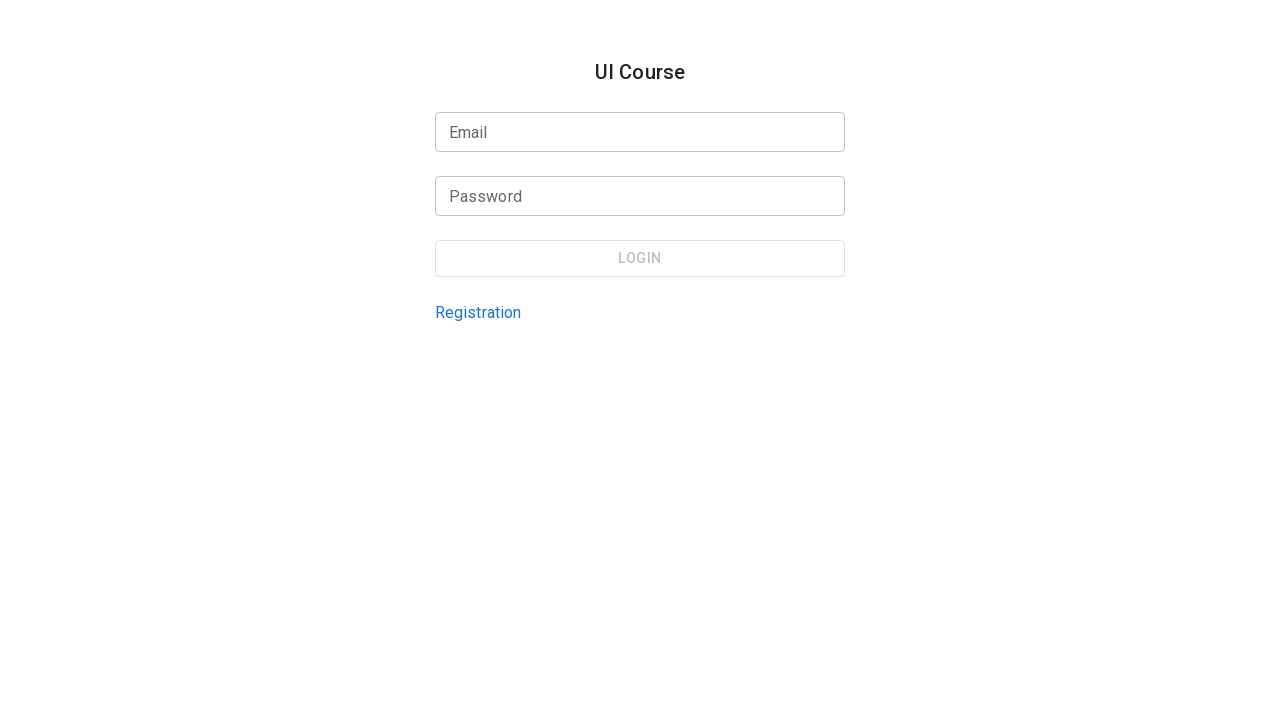

Waited for page to fully load with networkidle state
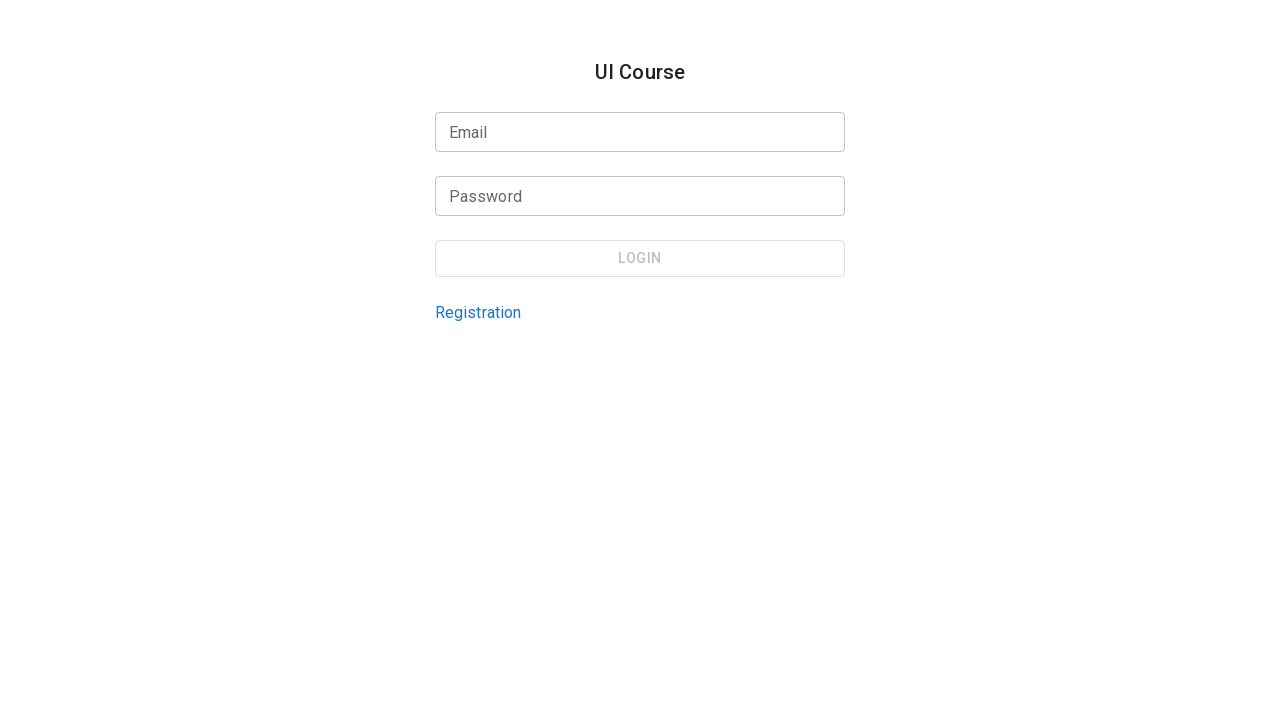

Executed JavaScript to modify page title text to 'New Text'
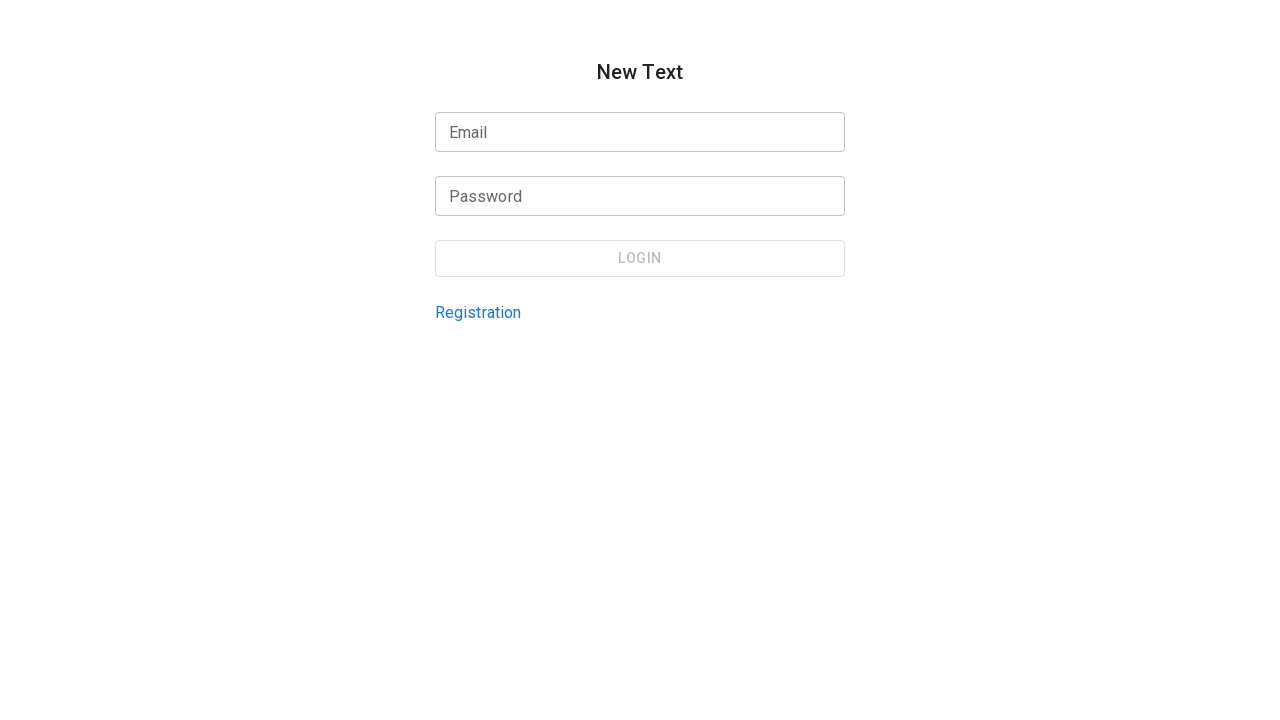

Verified that the title element is visible after DOM manipulation
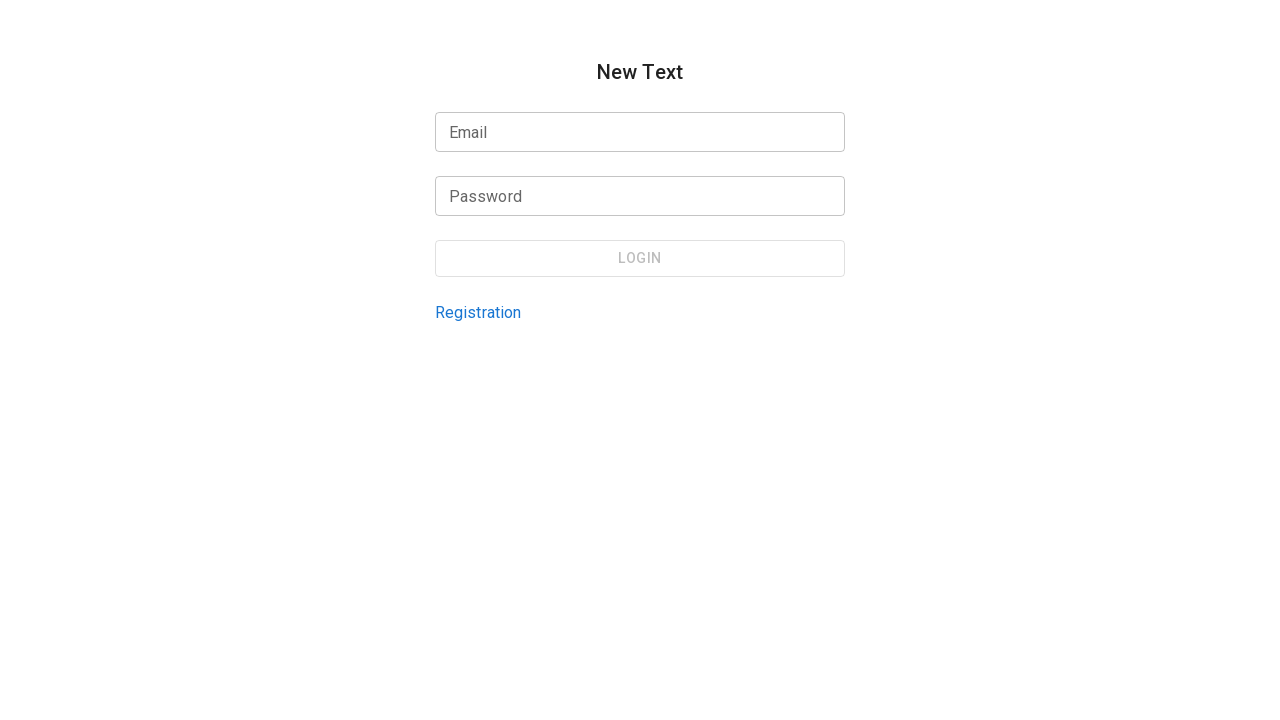

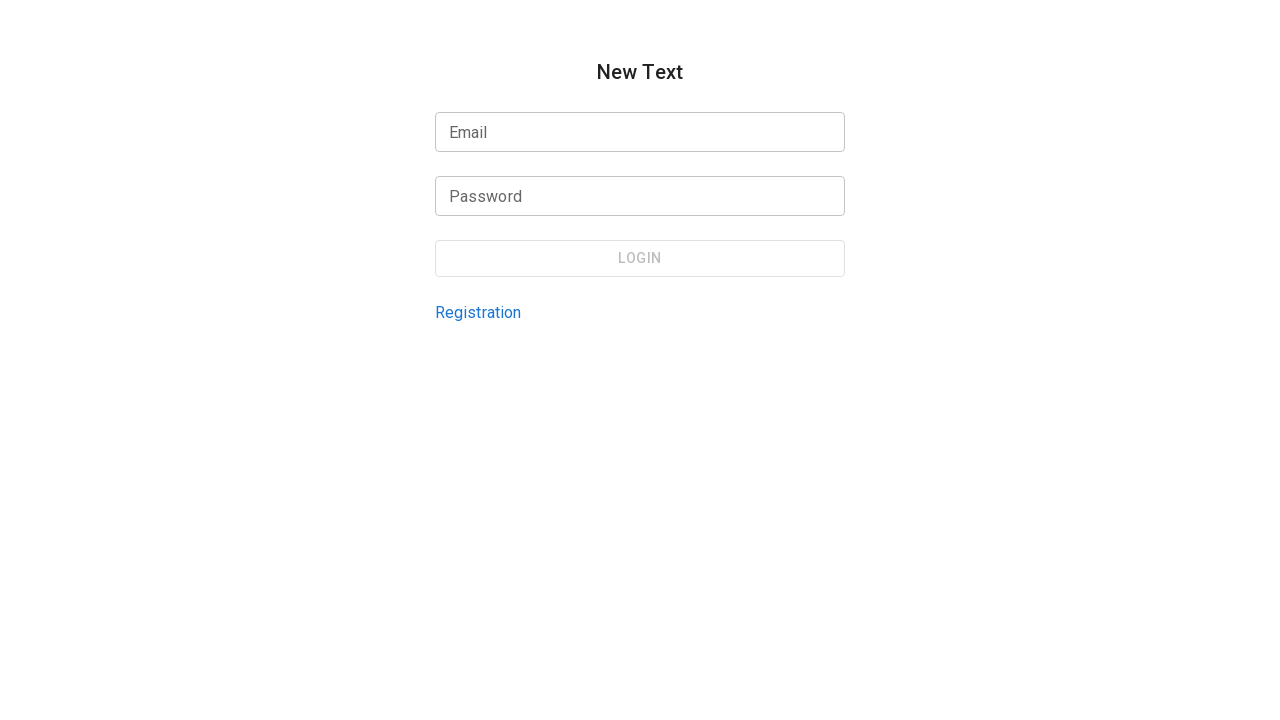